Tests dropdown functionality by iterating through all available options and selecting each one in sequence

Starting URL: https://www.hyrtutorials.com/p/html-dropdown-elements-practice.html

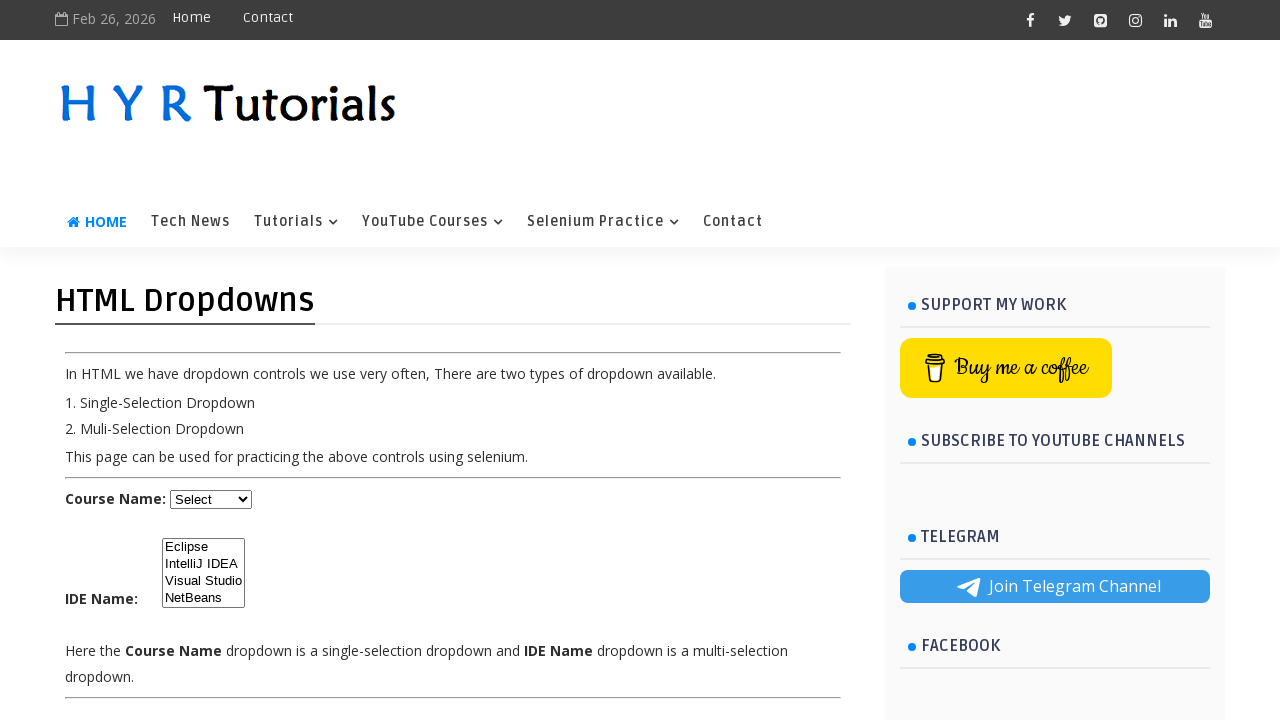

Waited for dropdown element with id 'course' to be available
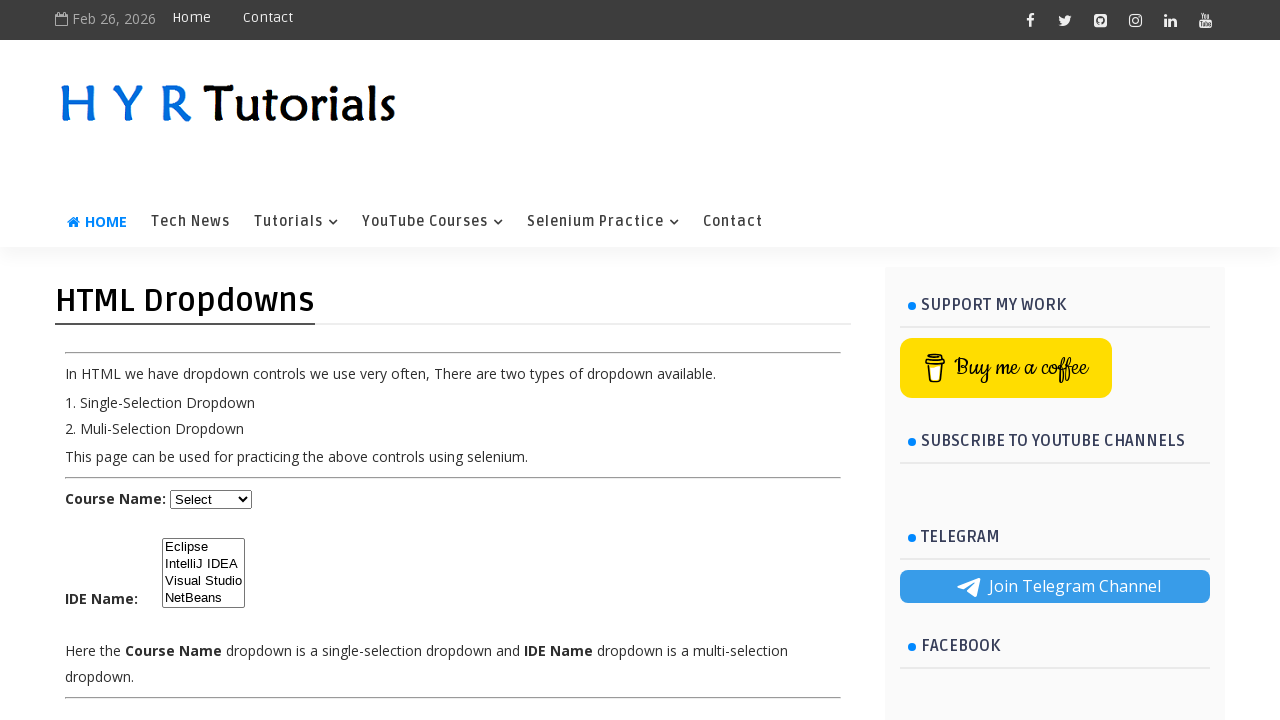

Located the dropdown element
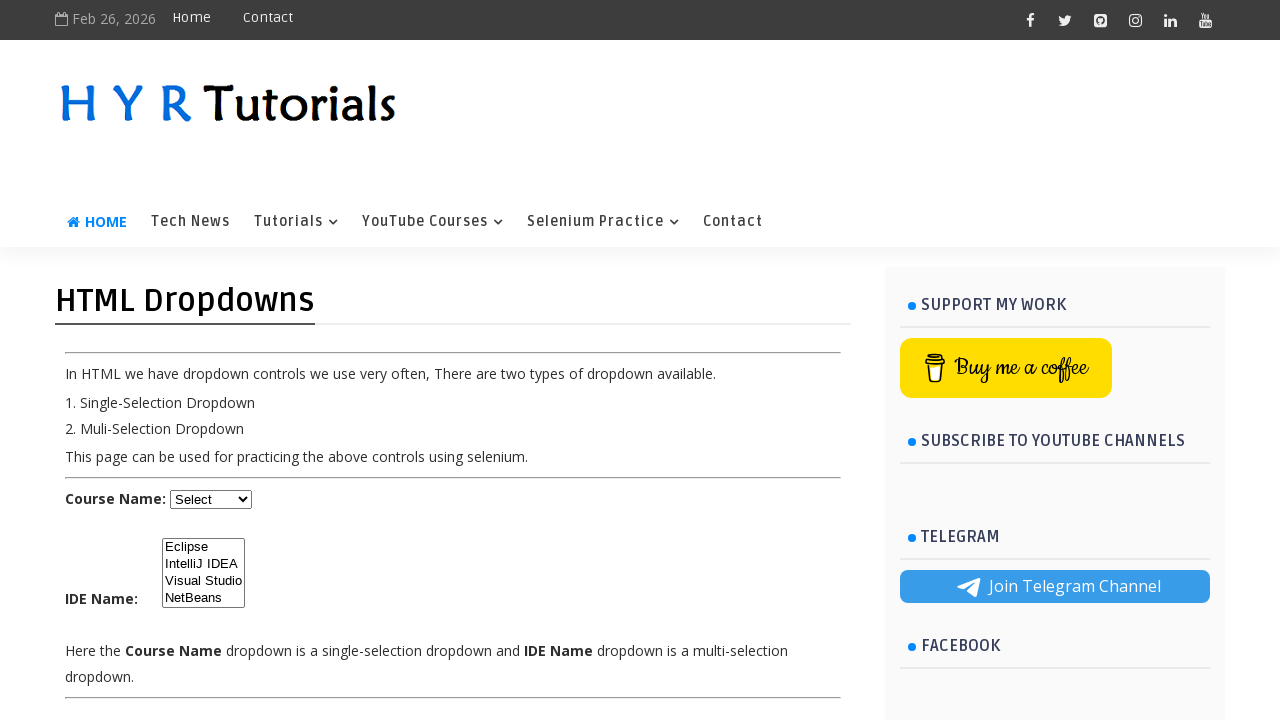

Retrieved all 5 dropdown options
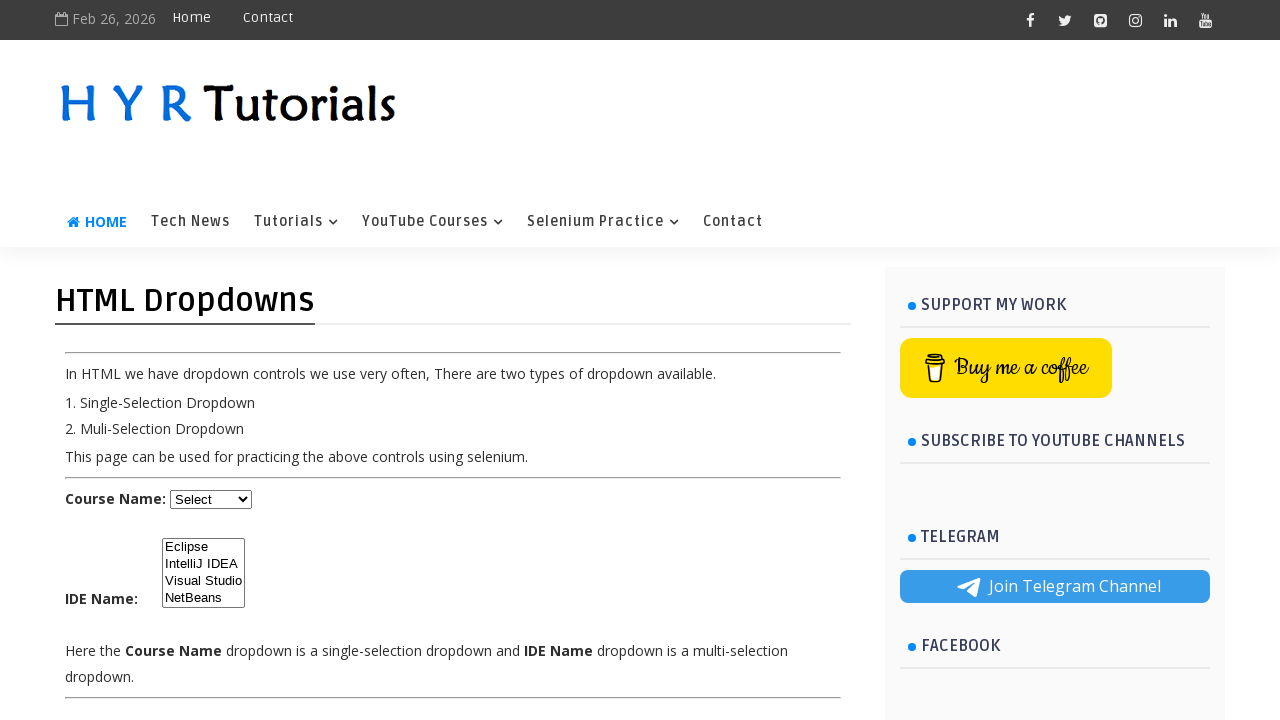

Selected dropdown option: 'Select' on #course
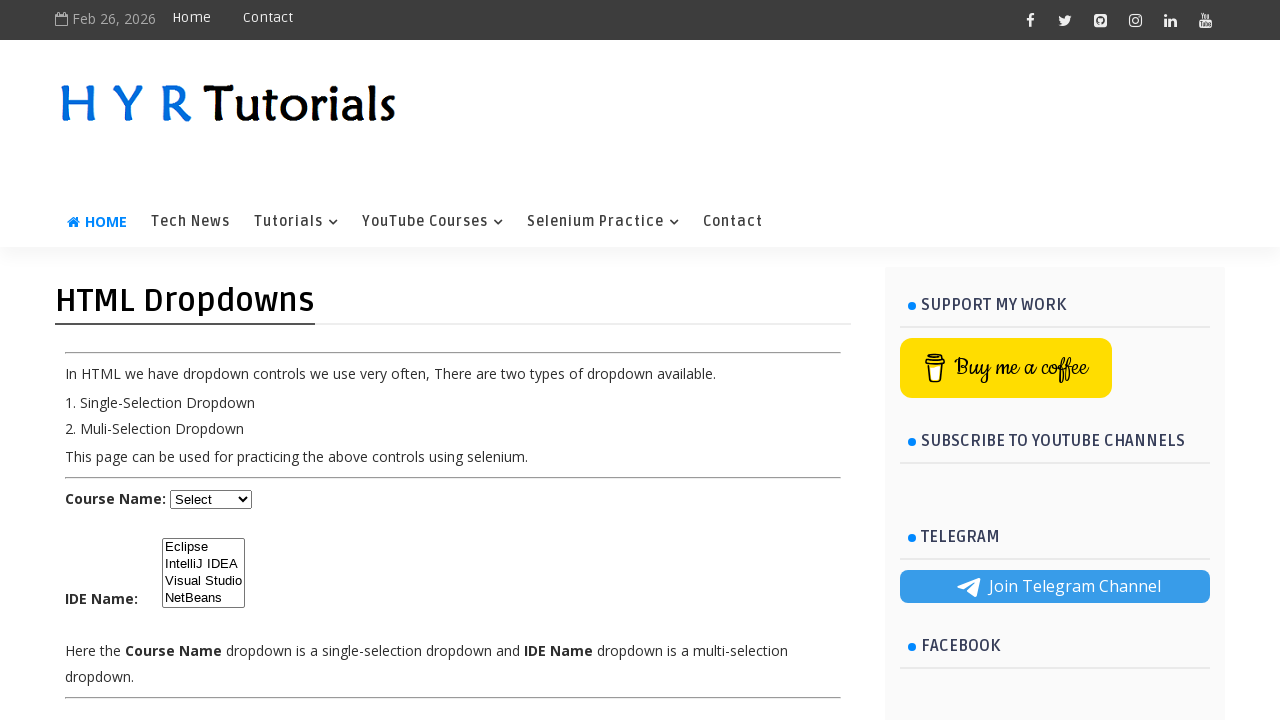

Waited 100ms for selection to render
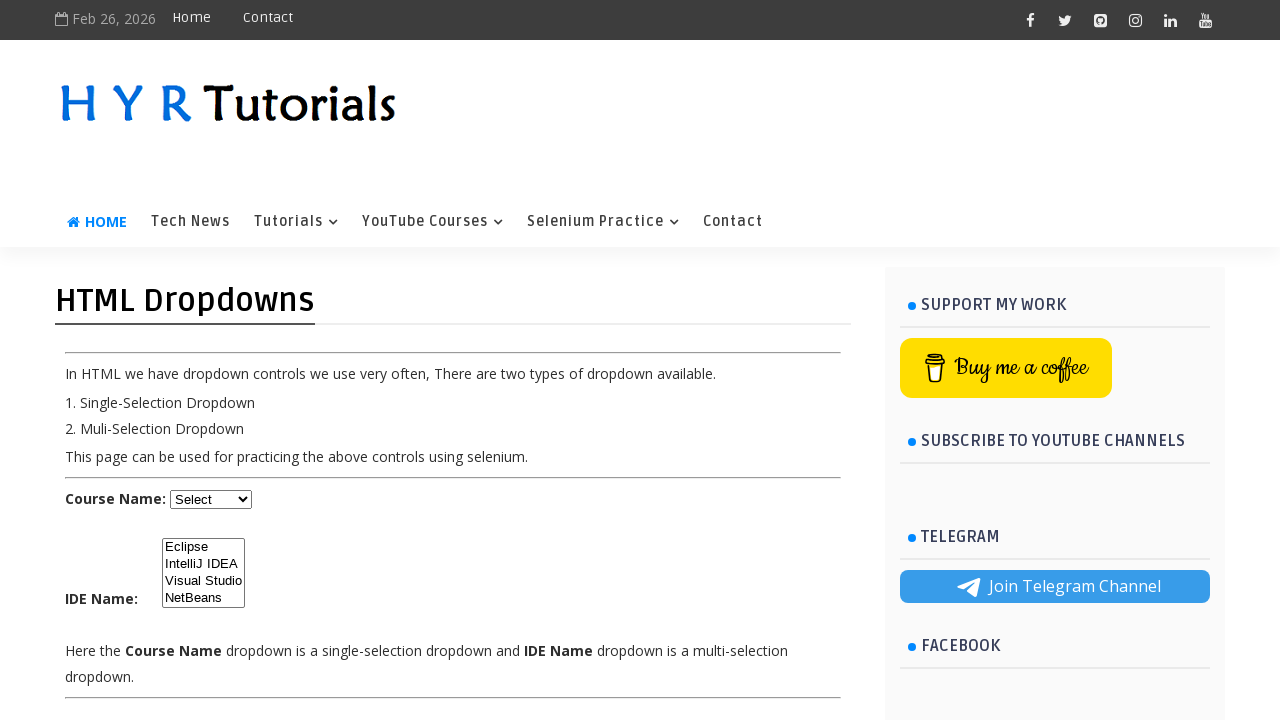

Selected dropdown option: 'Java' on #course
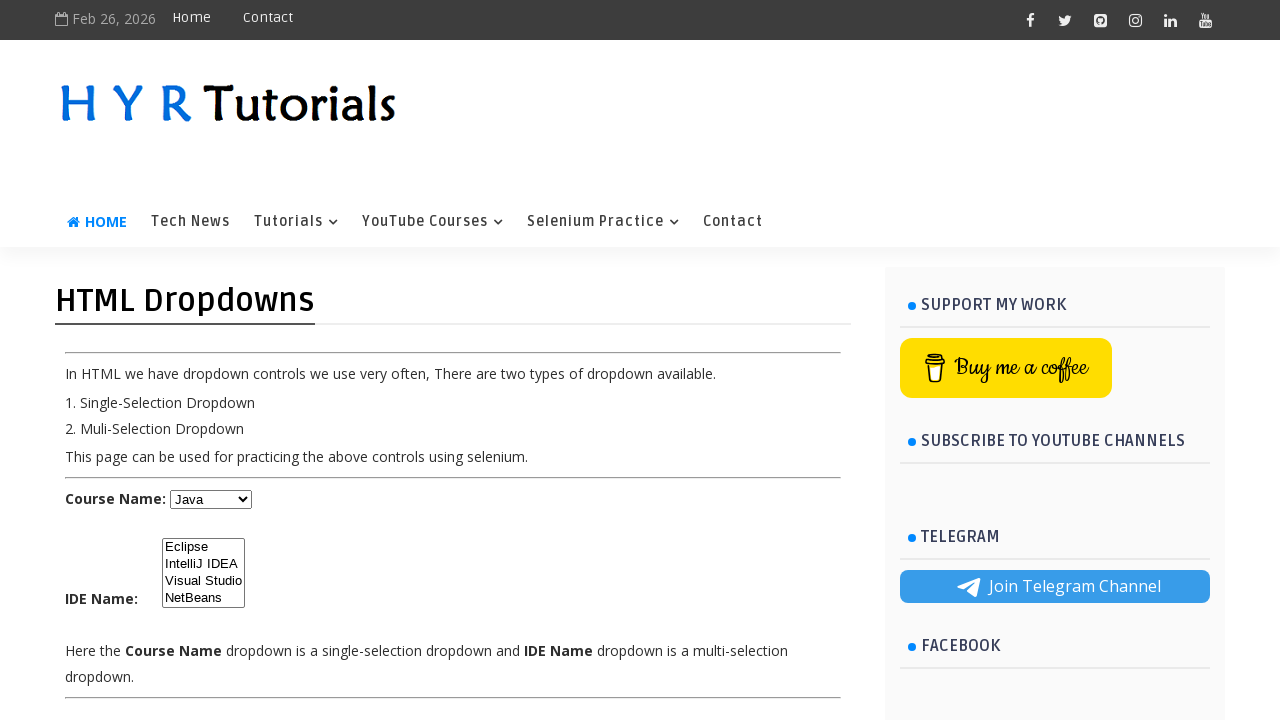

Waited 100ms for selection to render
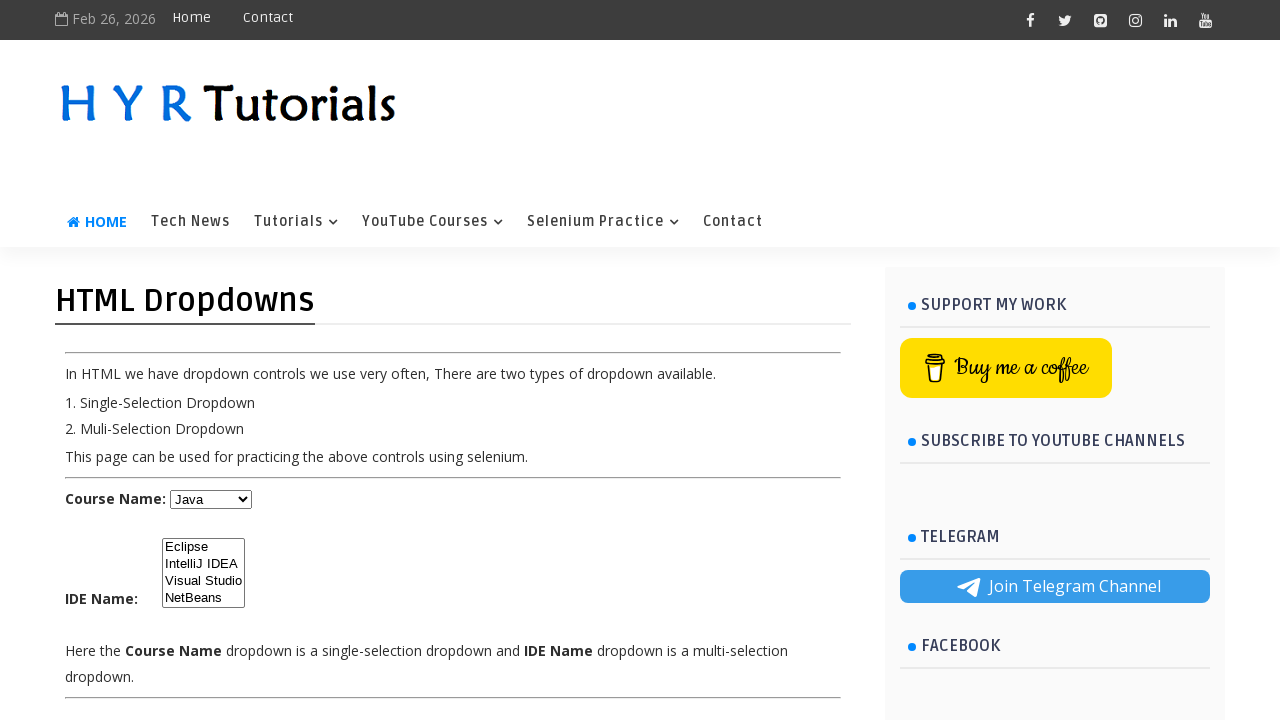

Selected dropdown option: 'Dot Net' on #course
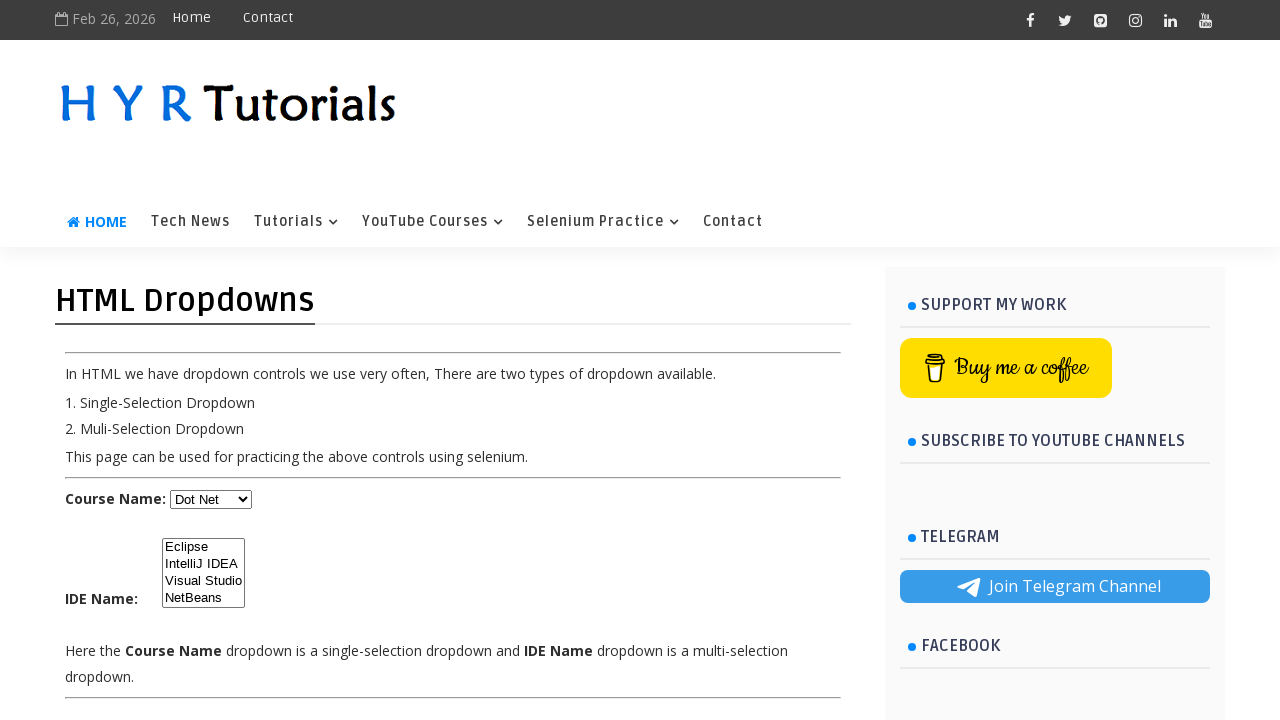

Waited 100ms for selection to render
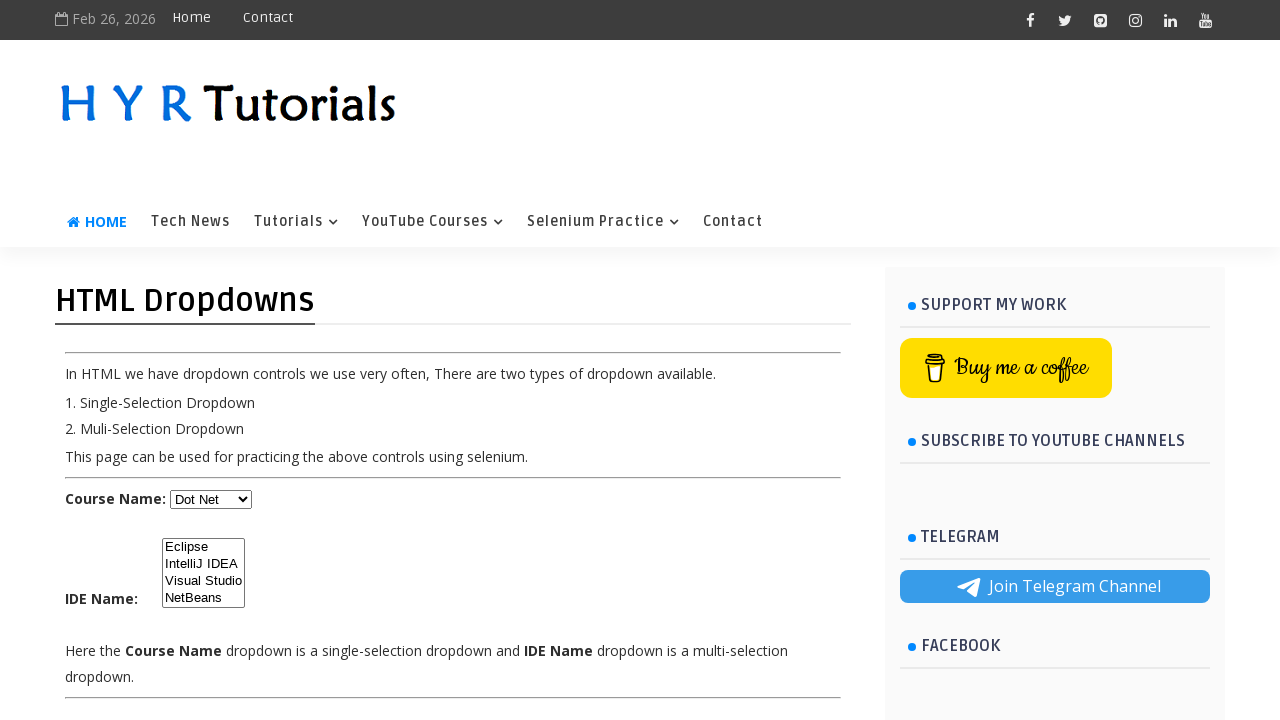

Selected dropdown option: 'Python' on #course
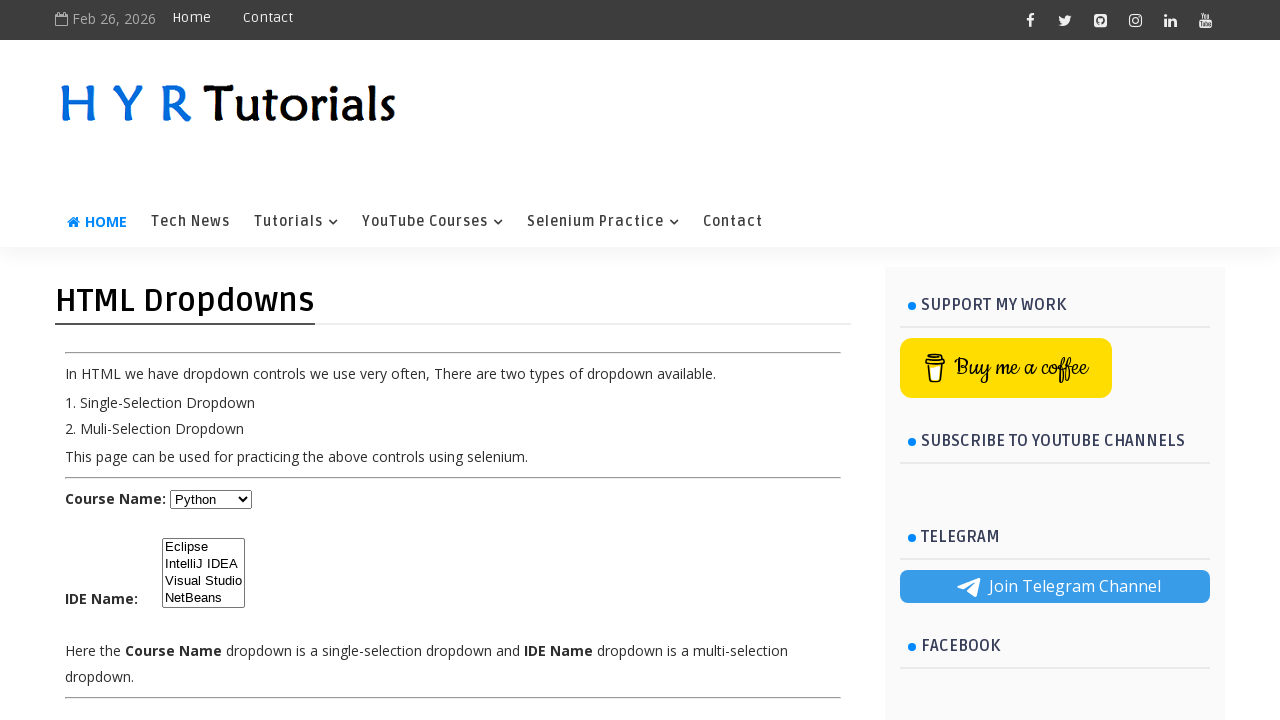

Waited 100ms for selection to render
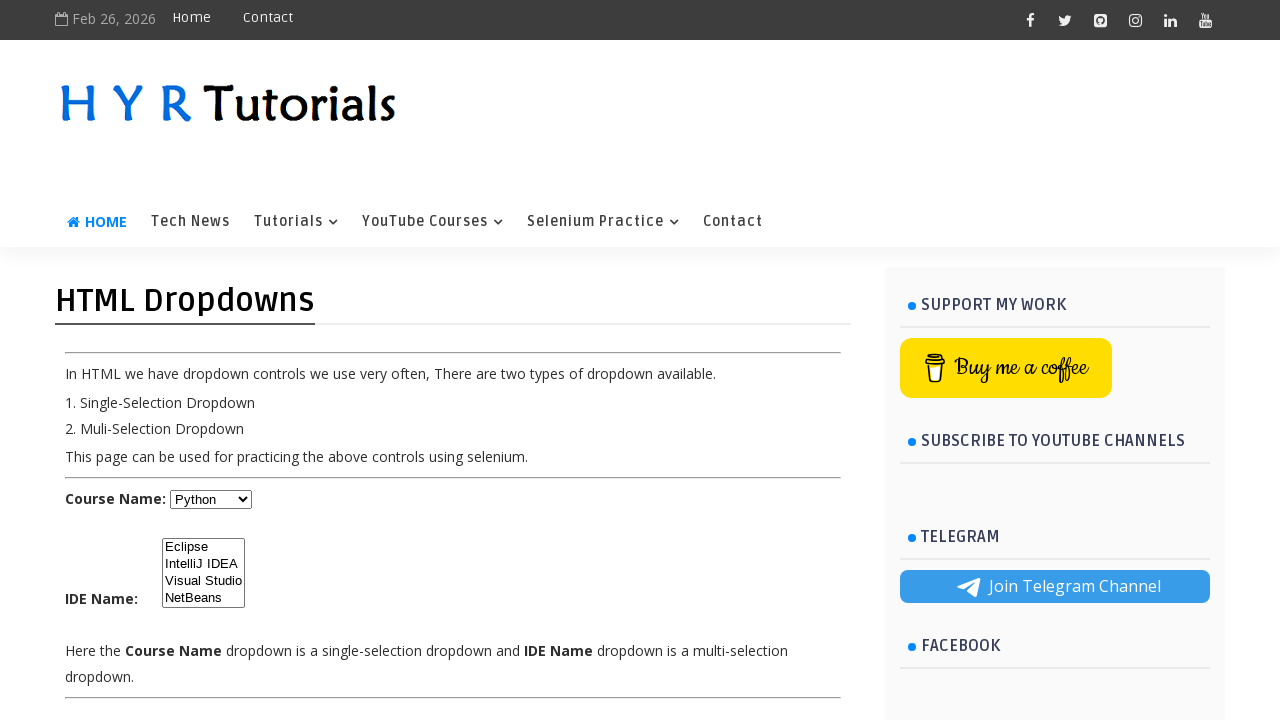

Selected dropdown option: 'Javascript' on #course
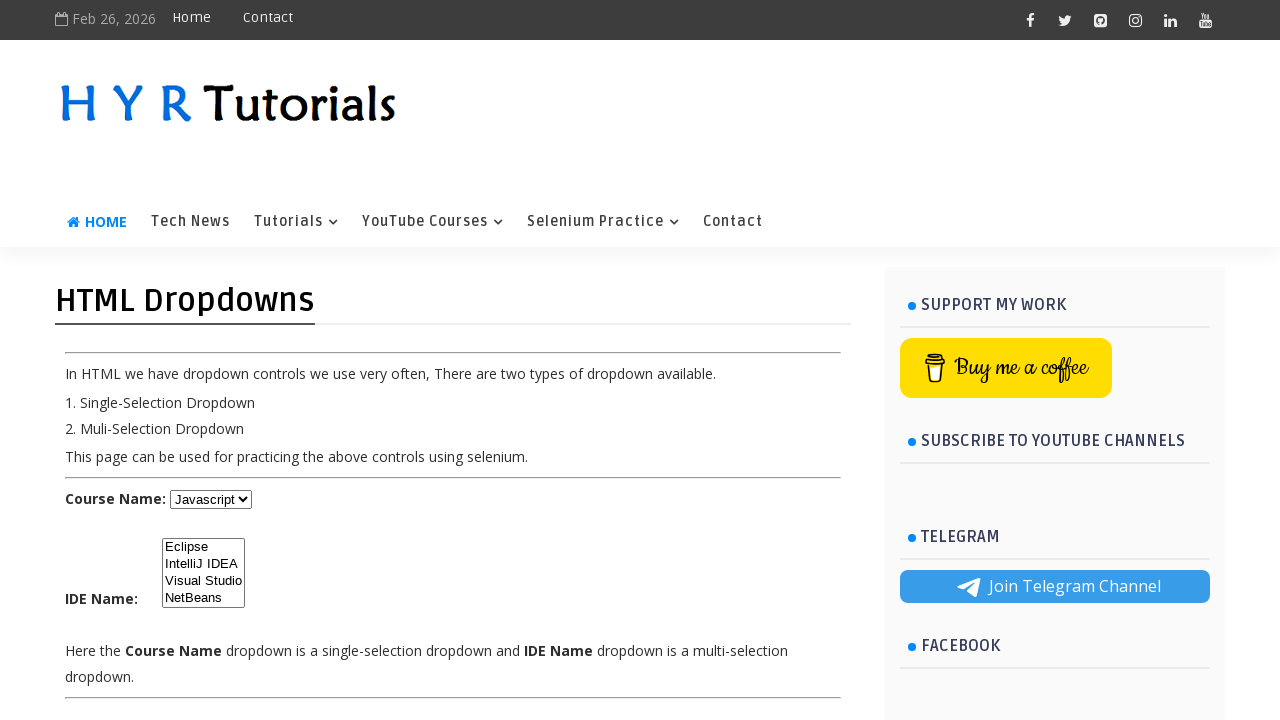

Waited 100ms for selection to render
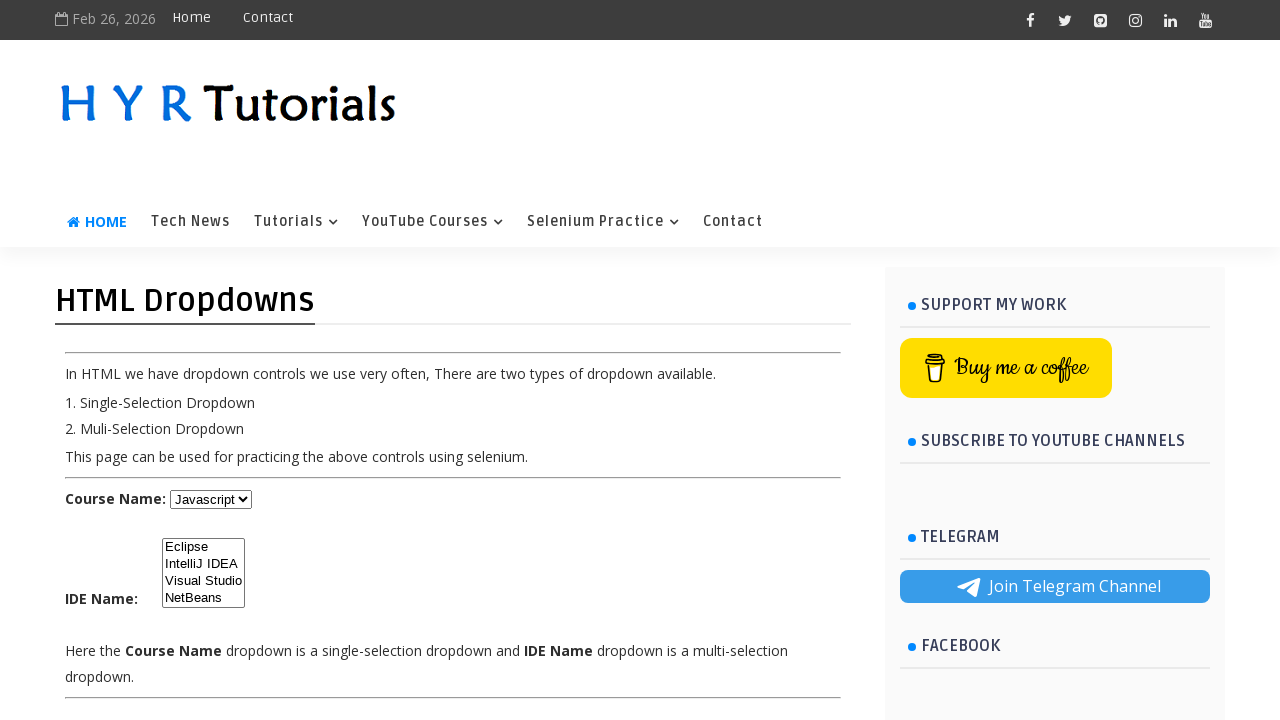

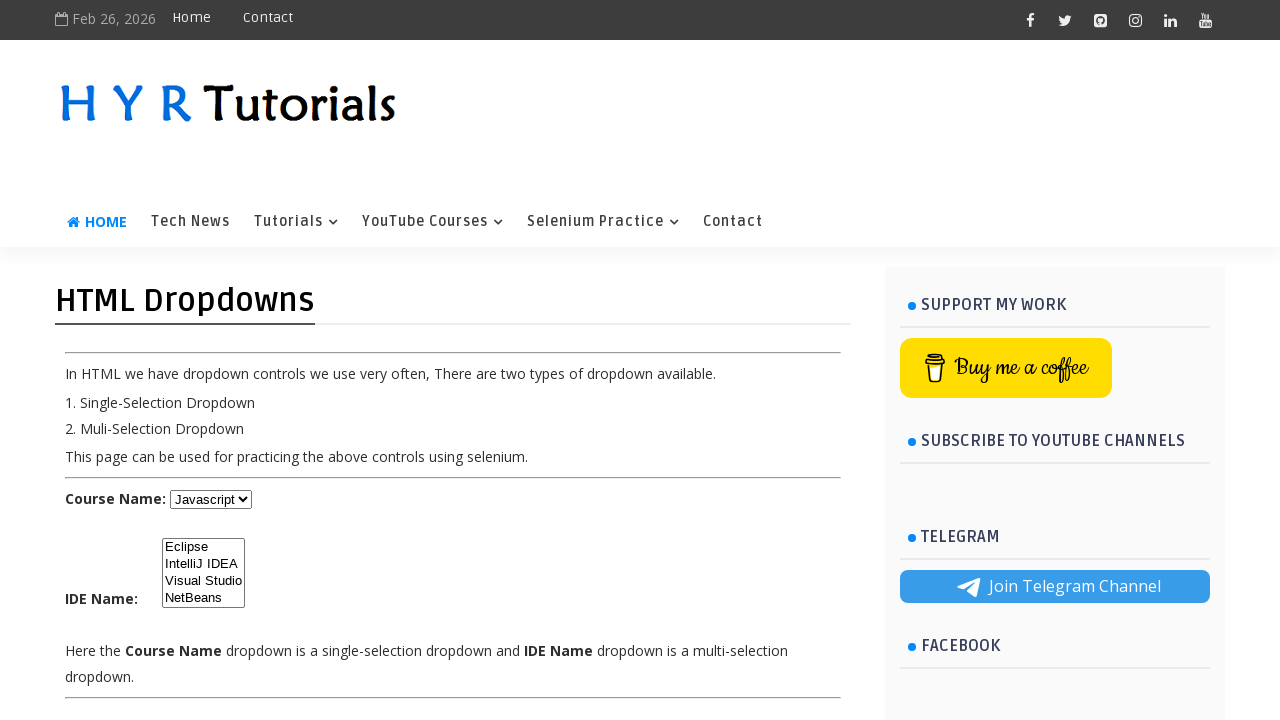